Tests clicking on social media links (Twitter, Facebook, LinkedIn, YouTube) in the footer of a webpage, which opens multiple new browser windows/tabs

Starting URL: https://opensource-demo.orangehrmlive.com/

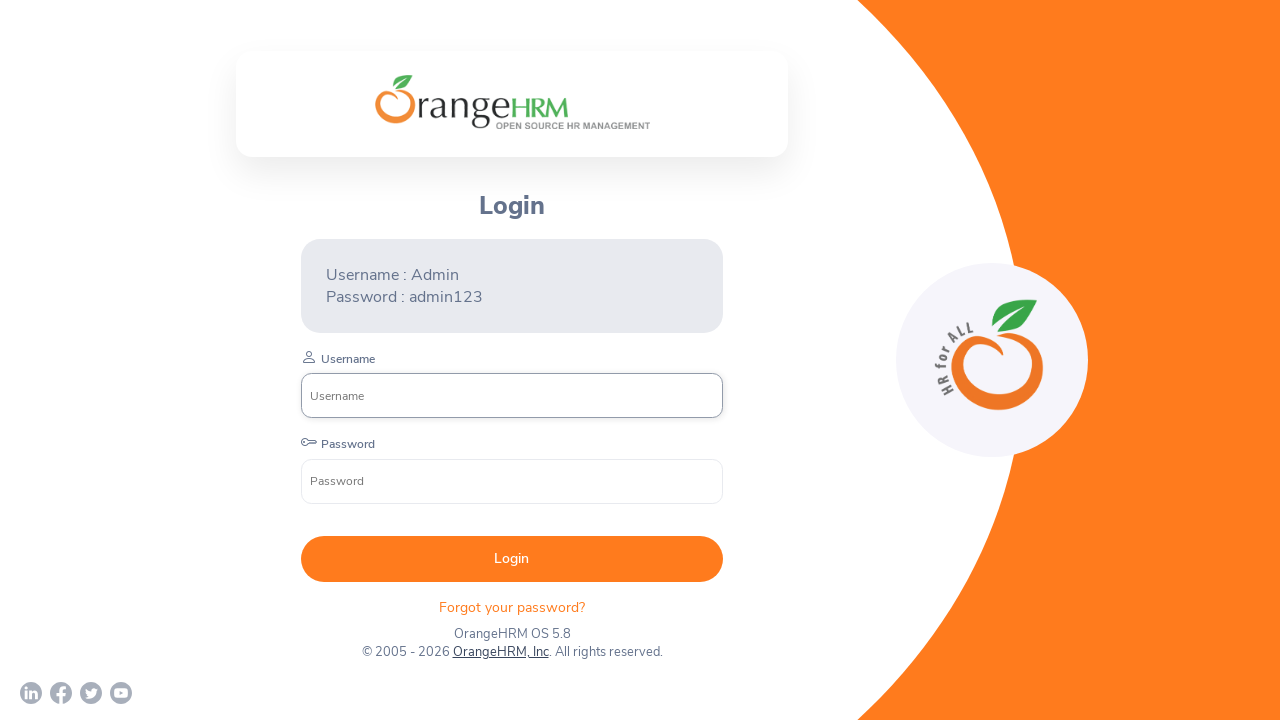

Waited for Twitter social media link to be visible in footer
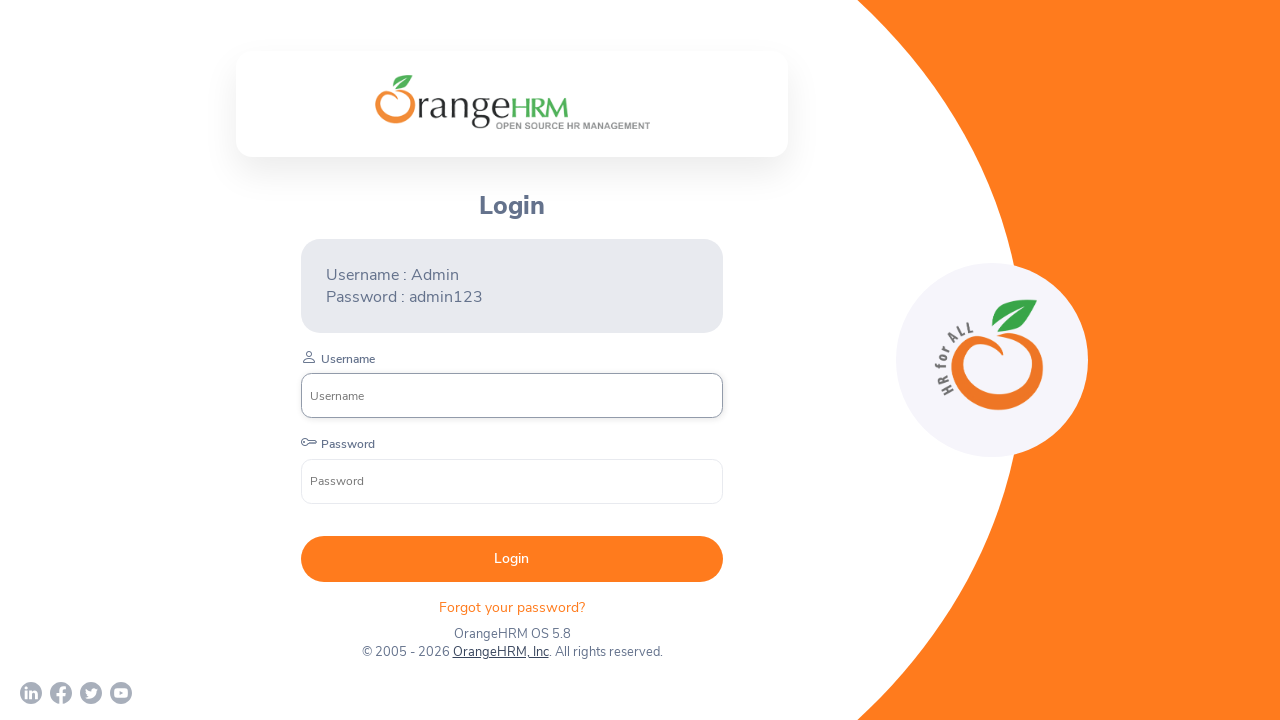

Clicked Twitter link in footer at (91, 693) on xpath=//a[@href='https://twitter.com/orangehrm?lang=en']
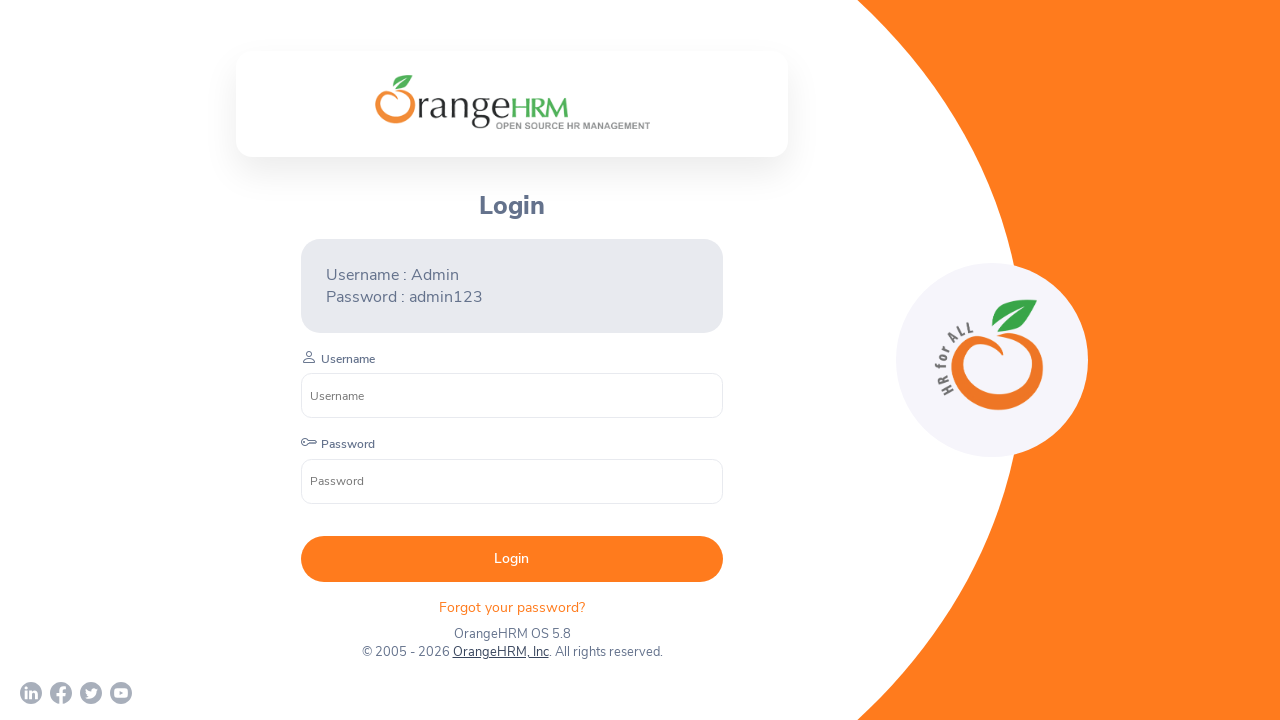

Clicked Facebook link in footer at (61, 693) on xpath=//a[@href='https://www.facebook.com/OrangeHRM/']
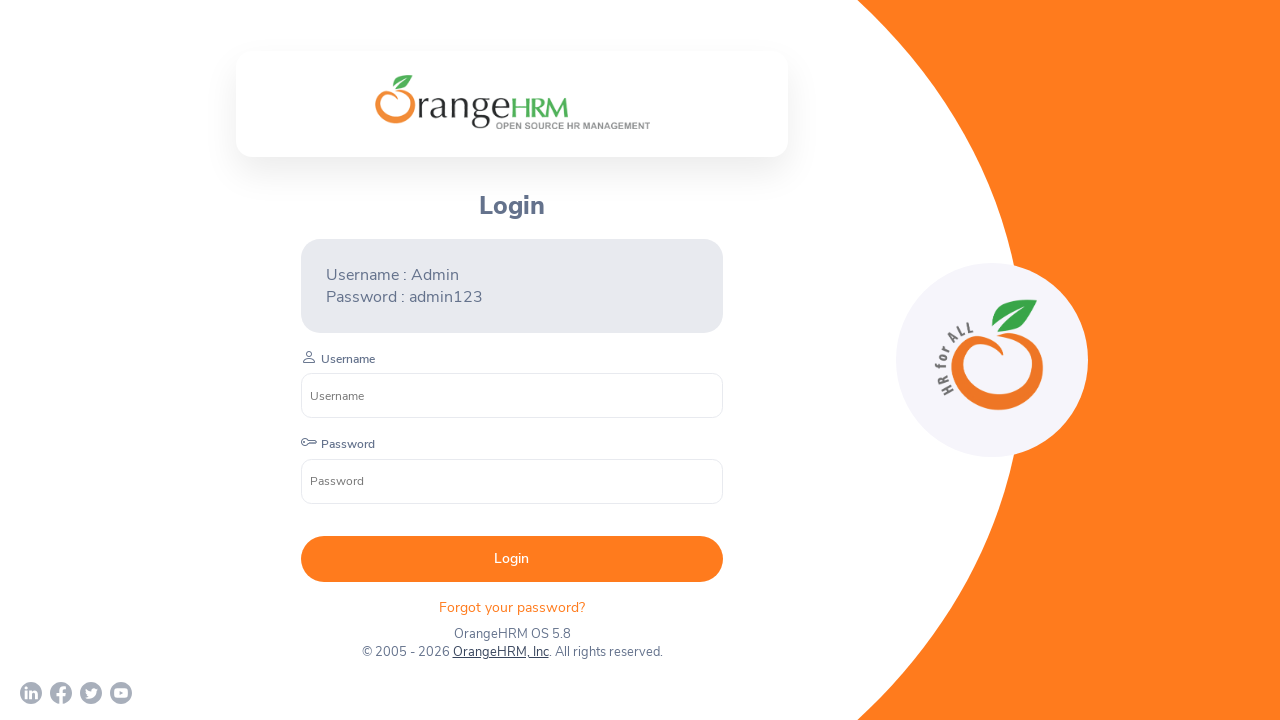

Clicked LinkedIn link in footer at (31, 693) on xpath=//a[@href='https://www.linkedin.com/company/orangehrm/mycompany/']
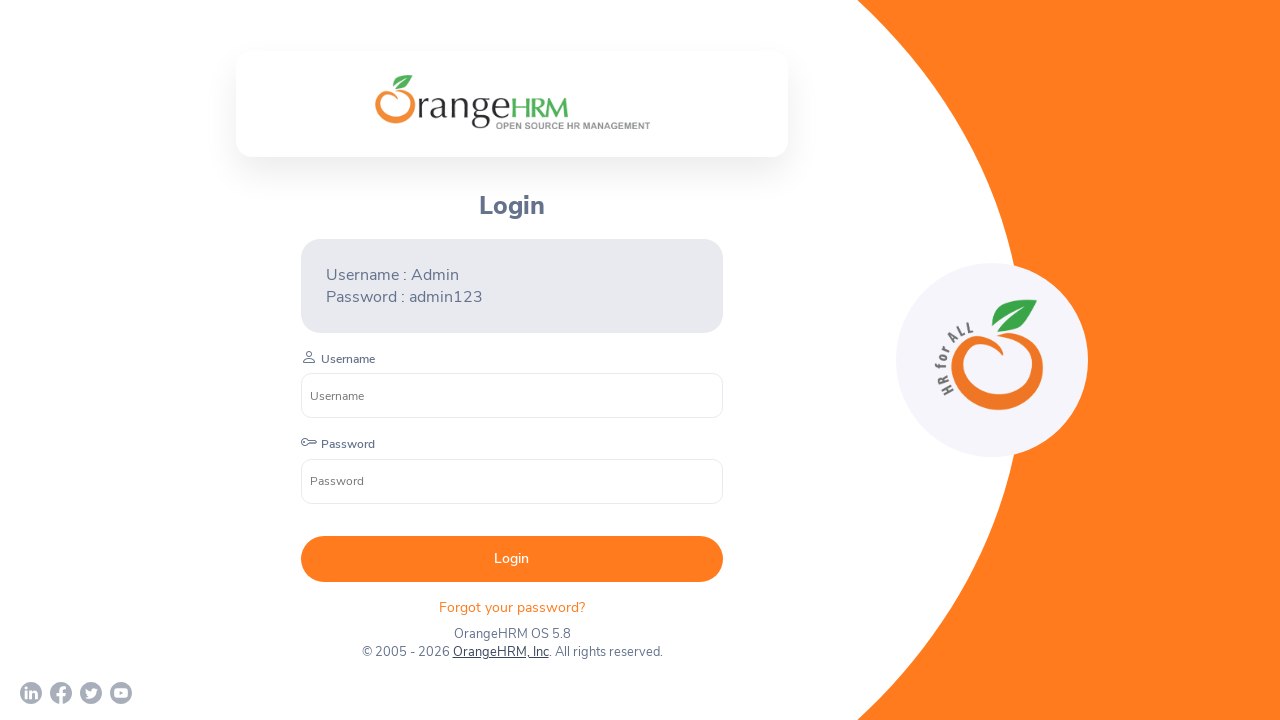

Clicked YouTube link in footer at (121, 693) on xpath=//a[@href='https://www.youtube.com/c/OrangeHRMInc']
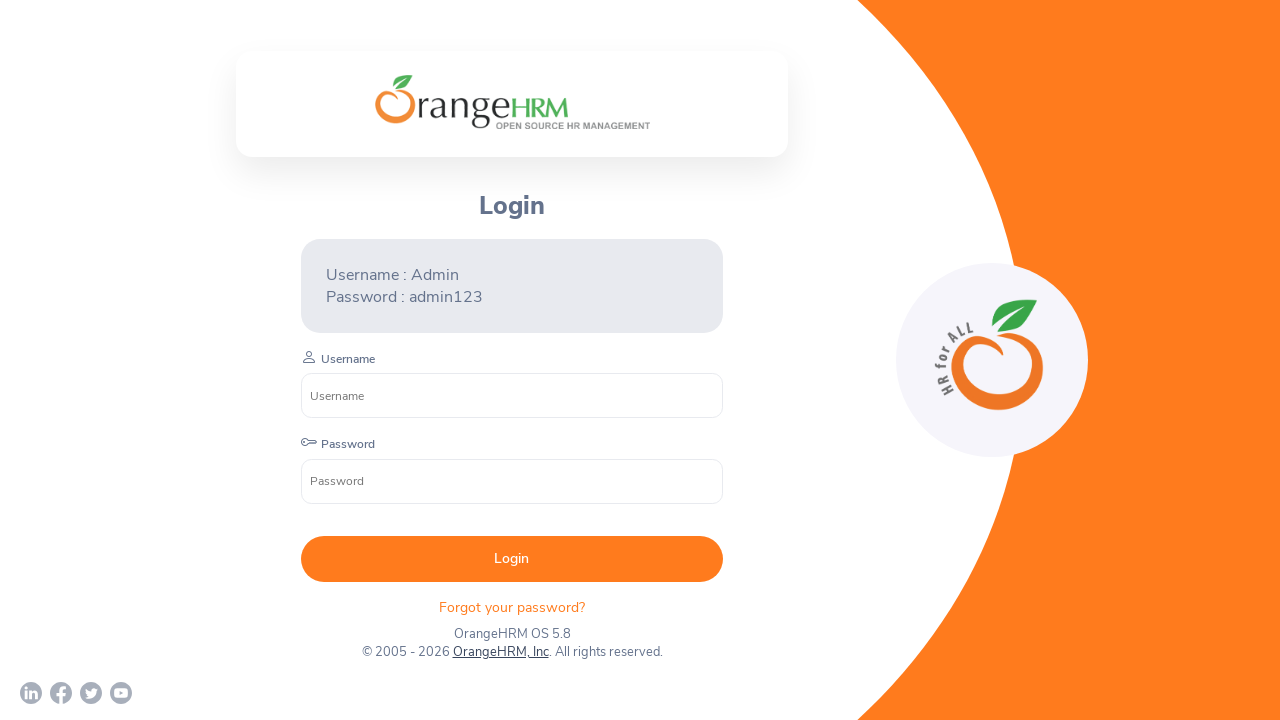

Waited 2 seconds for new browser windows/tabs to open
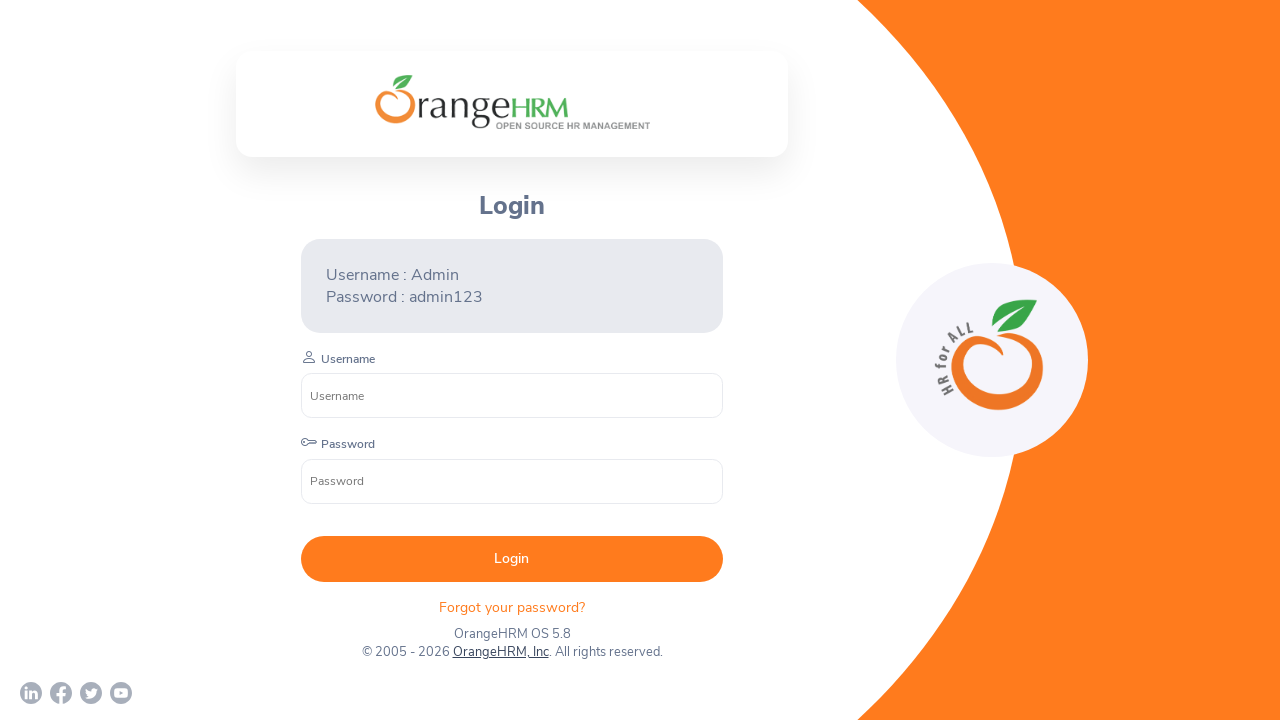

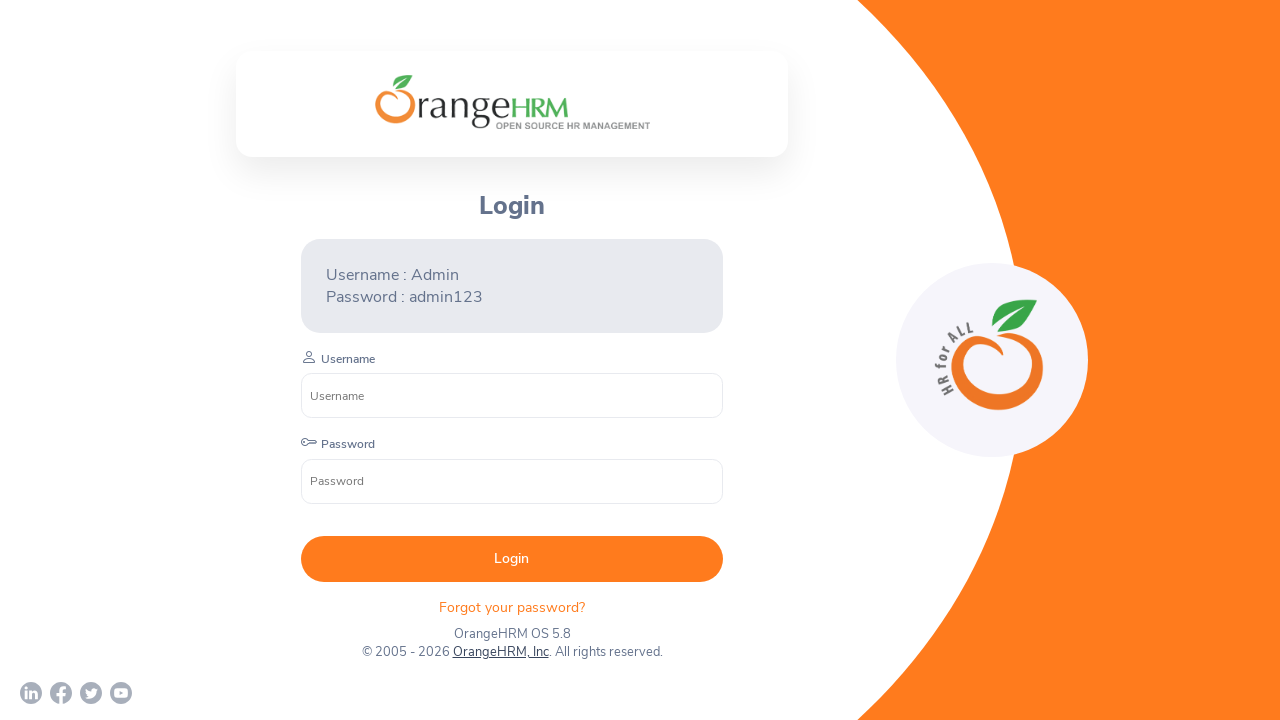